Tests radio button selection in a form by checking Option 1 radio button in the "Using the Grid" card

Starting URL: https://foden-testing-application.vercel.app/pages/iot-dashboard

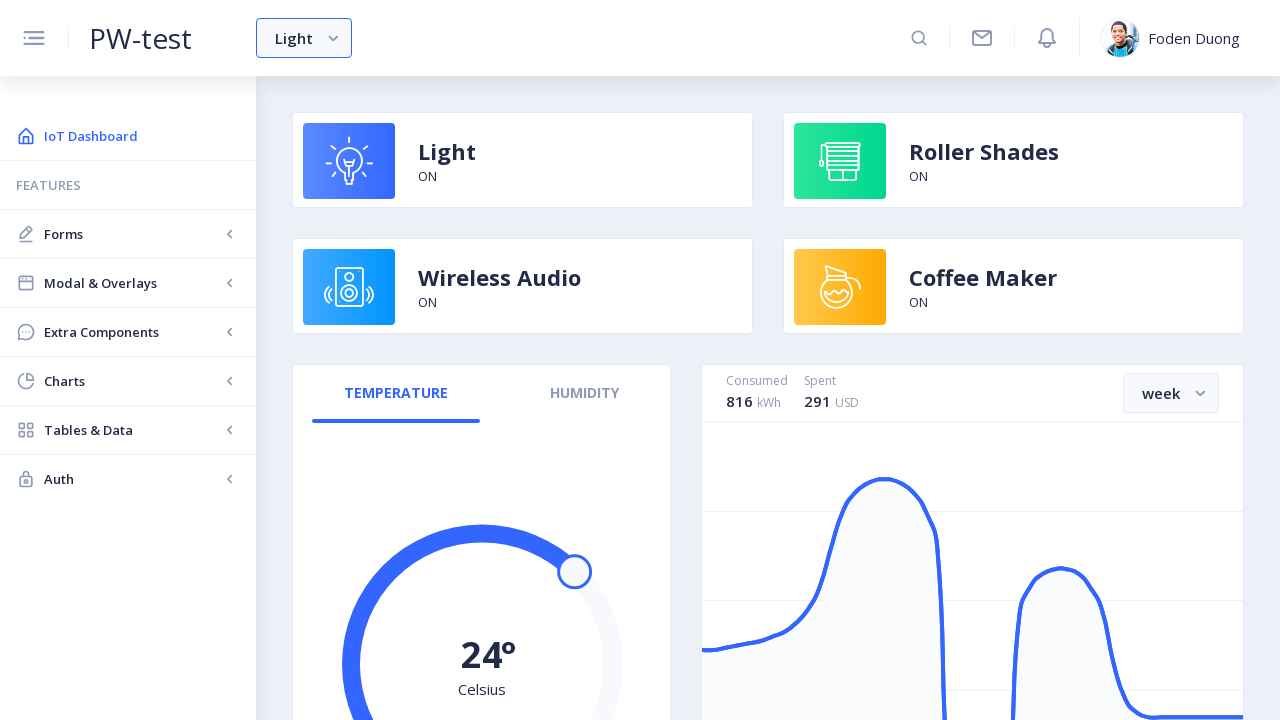

Clicked on Forms navigation link at (132, 234) on internal:text="Forms"i
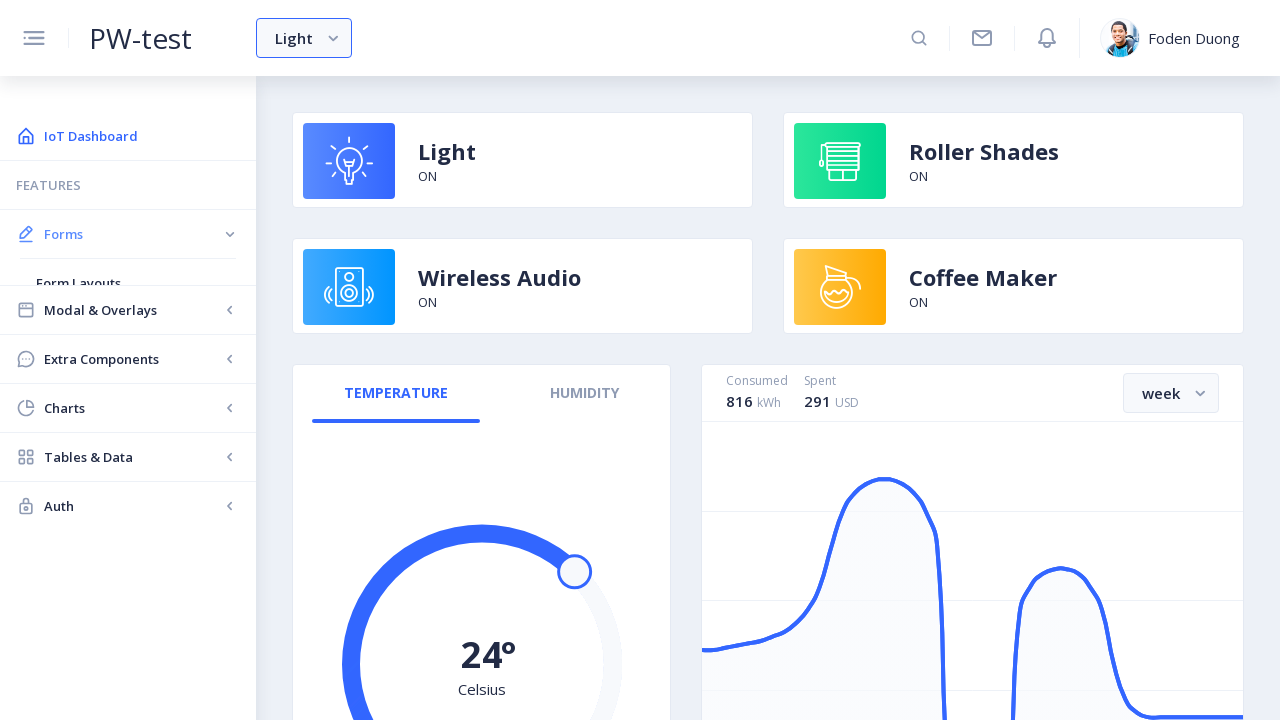

Clicked on Form Layouts option at (128, 283) on internal:text="Form Layouts"i
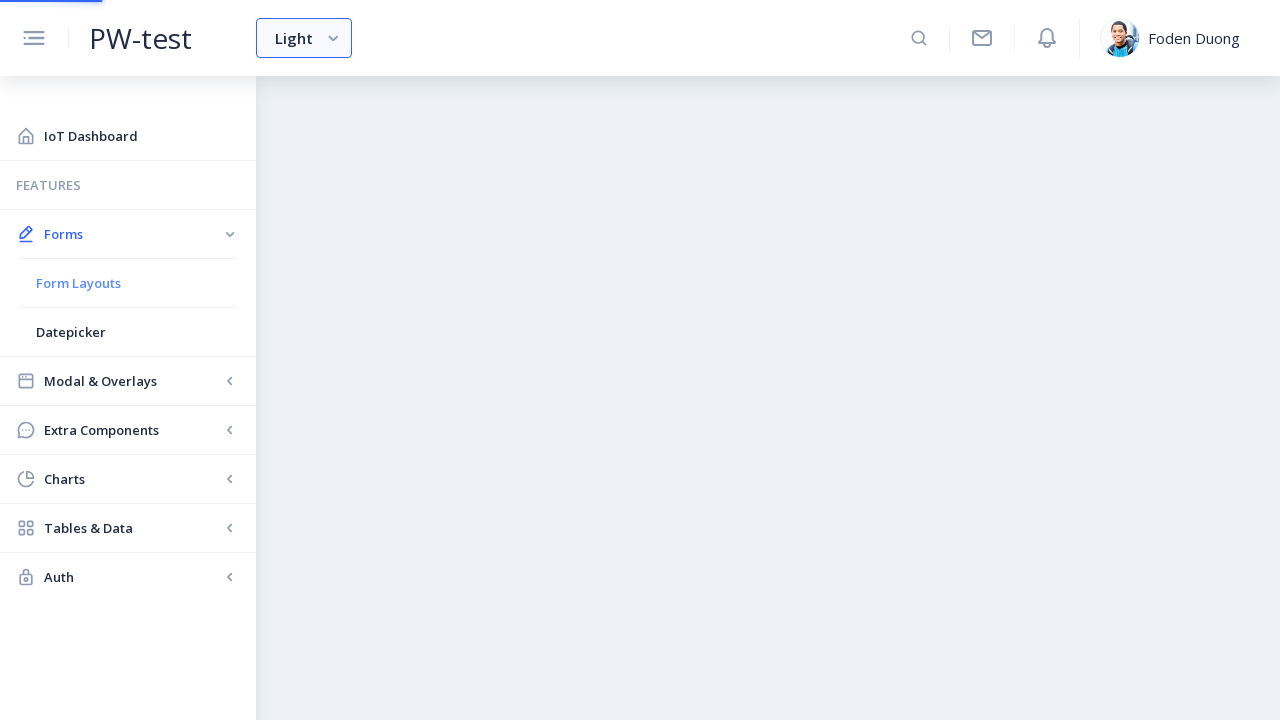

Located the 'Using the Grid' form card
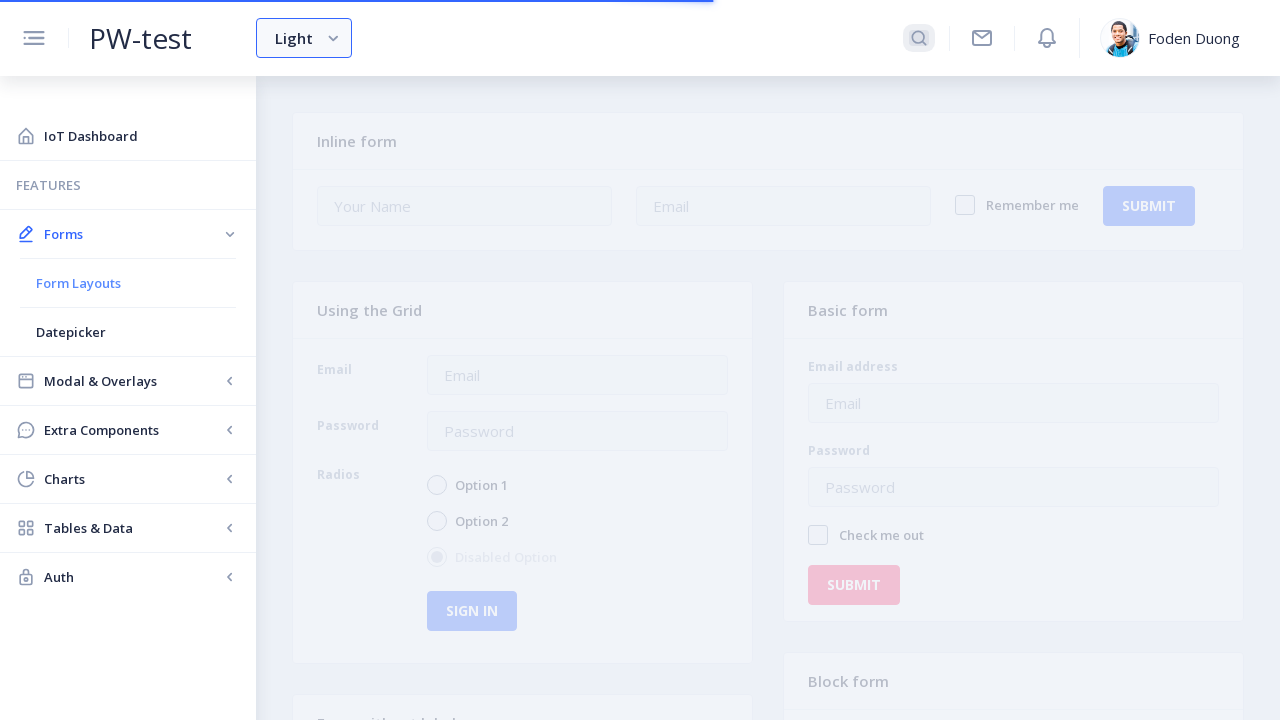

Checked Option 1 radio button in the 'Using the Grid' form at (428, 485) on nb-card >> internal:has-text="Using the Grid"i >> internal:role=radio[name="Opti
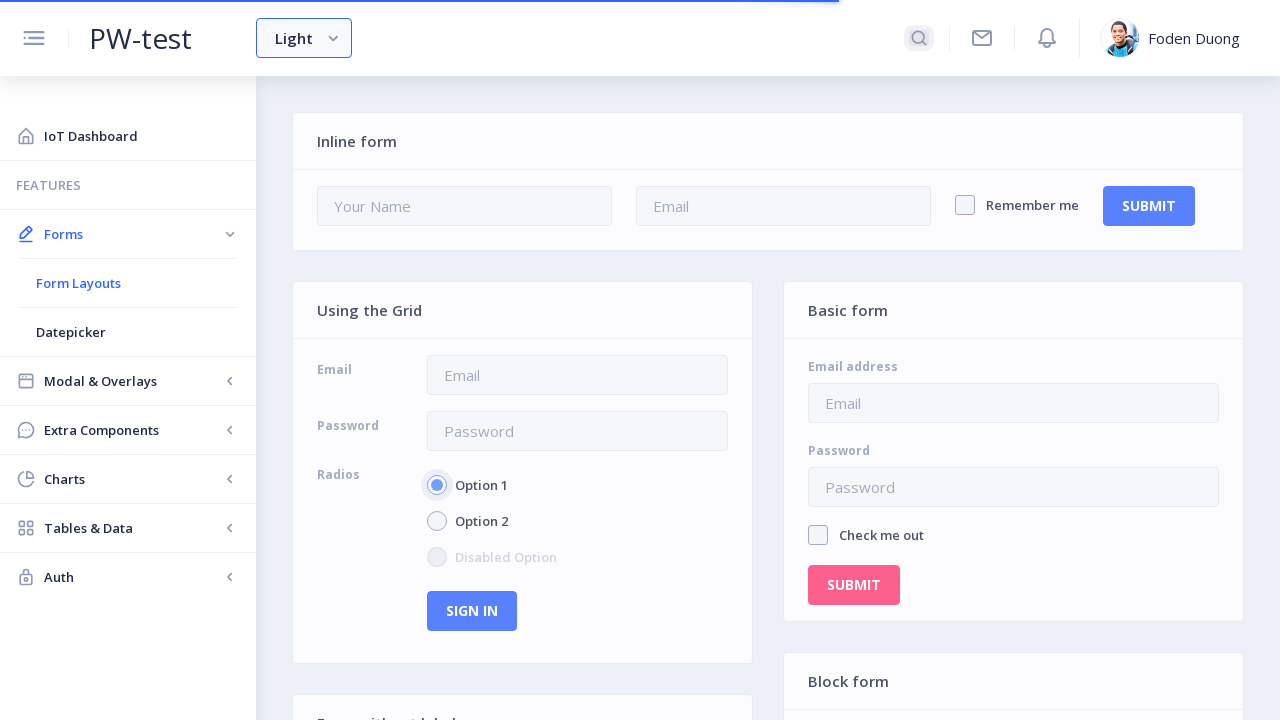

Waited 500ms for radio button selection to be processed
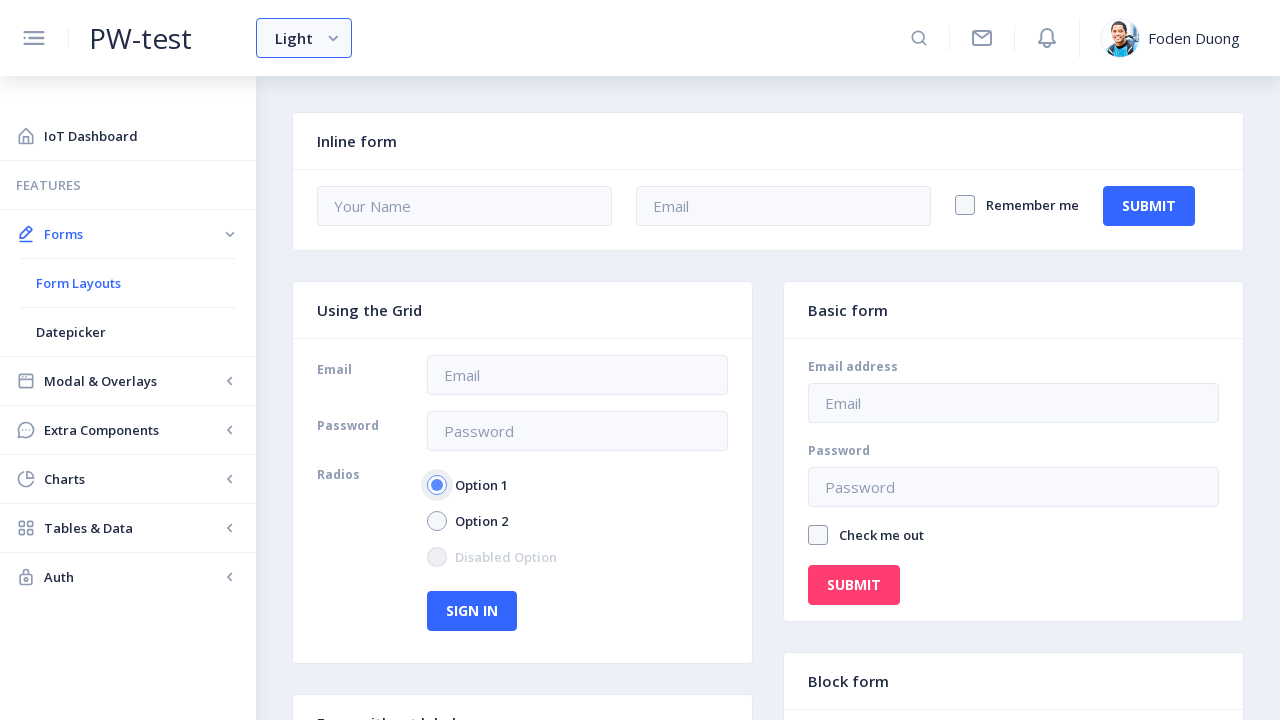

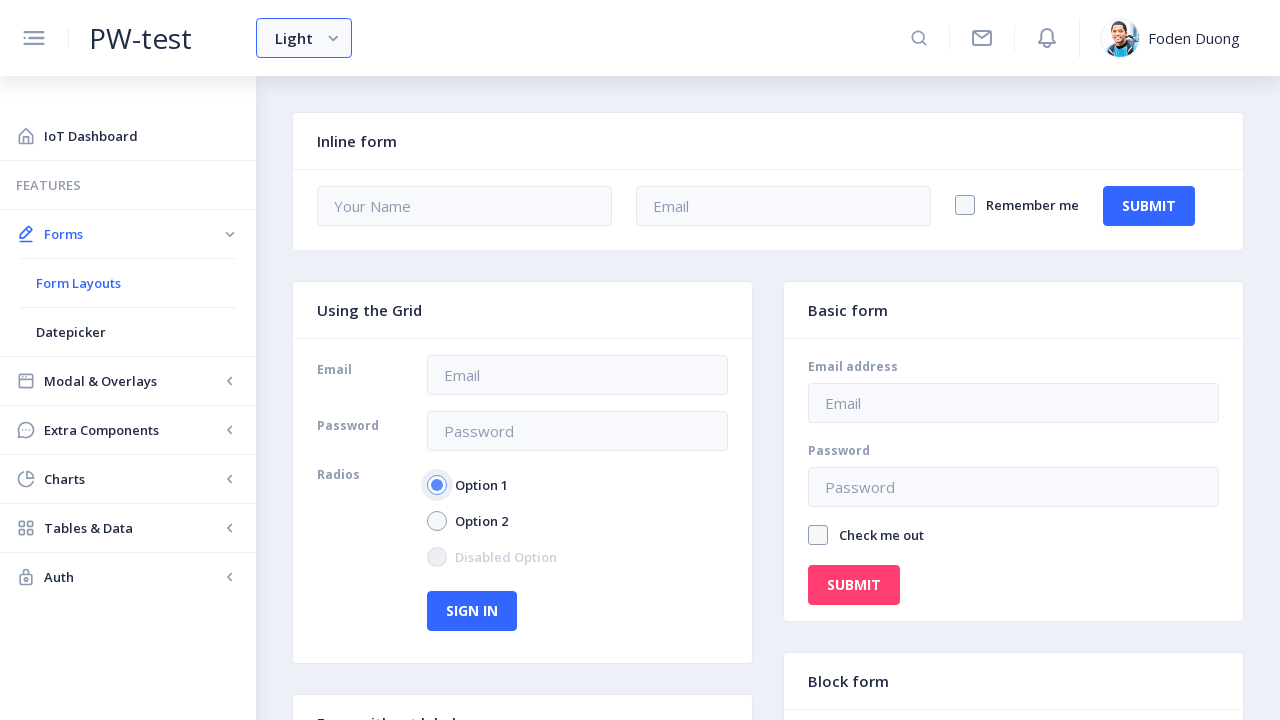